Verifies that the Zero Bank login page displays the correct header text "Log in to ZeroBank"

Starting URL: http://zero.webappsecurity.com/login.html

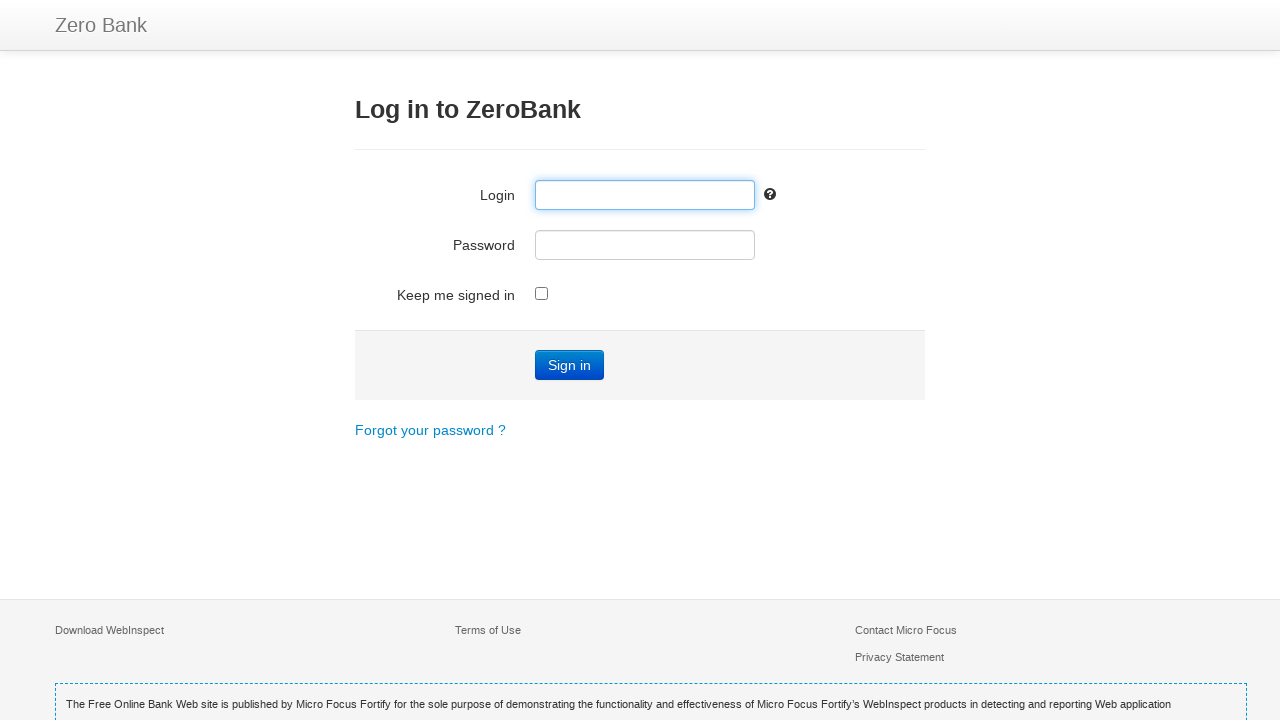

Navigated to Zero Bank login page
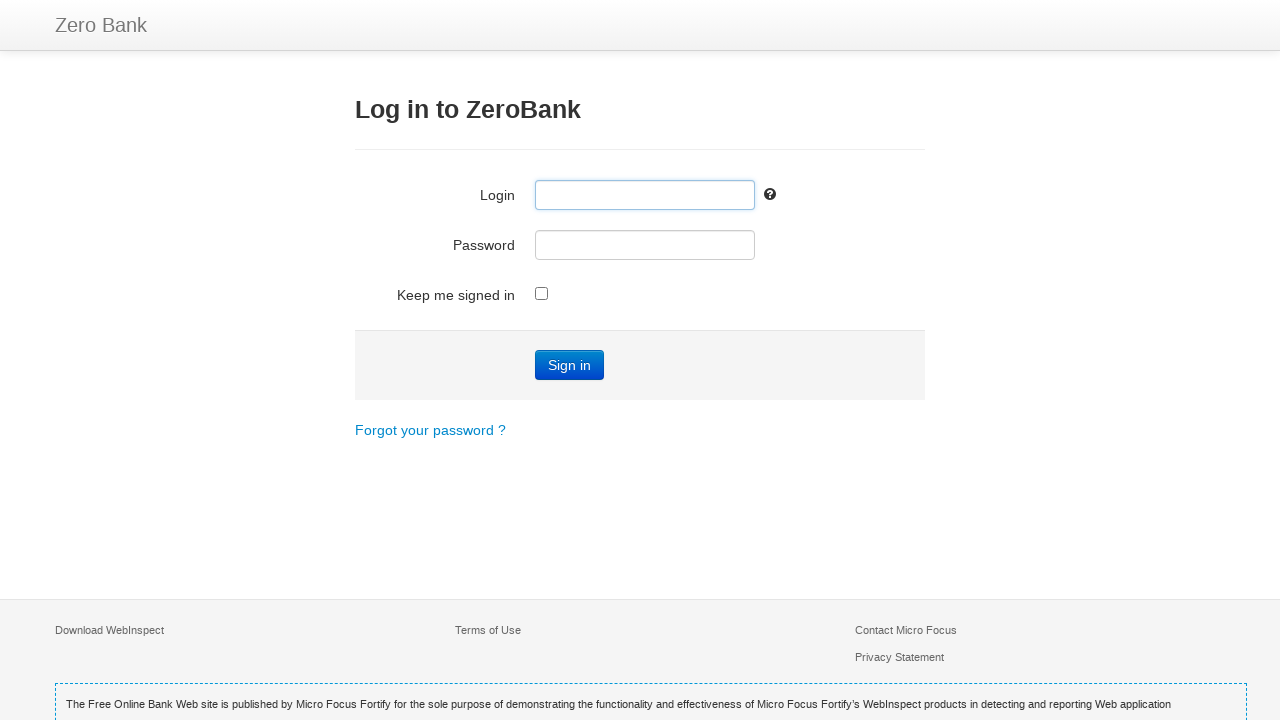

Located h3 header element
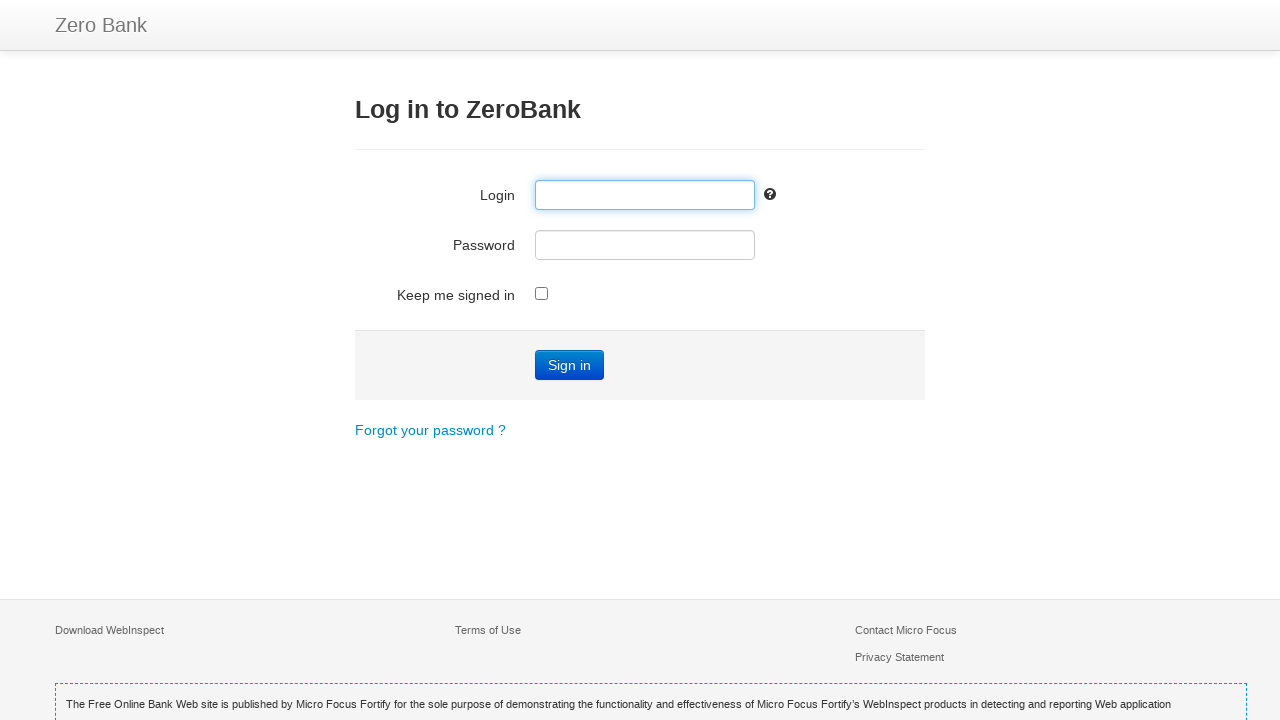

Retrieved header text: 'Log in to ZeroBank'
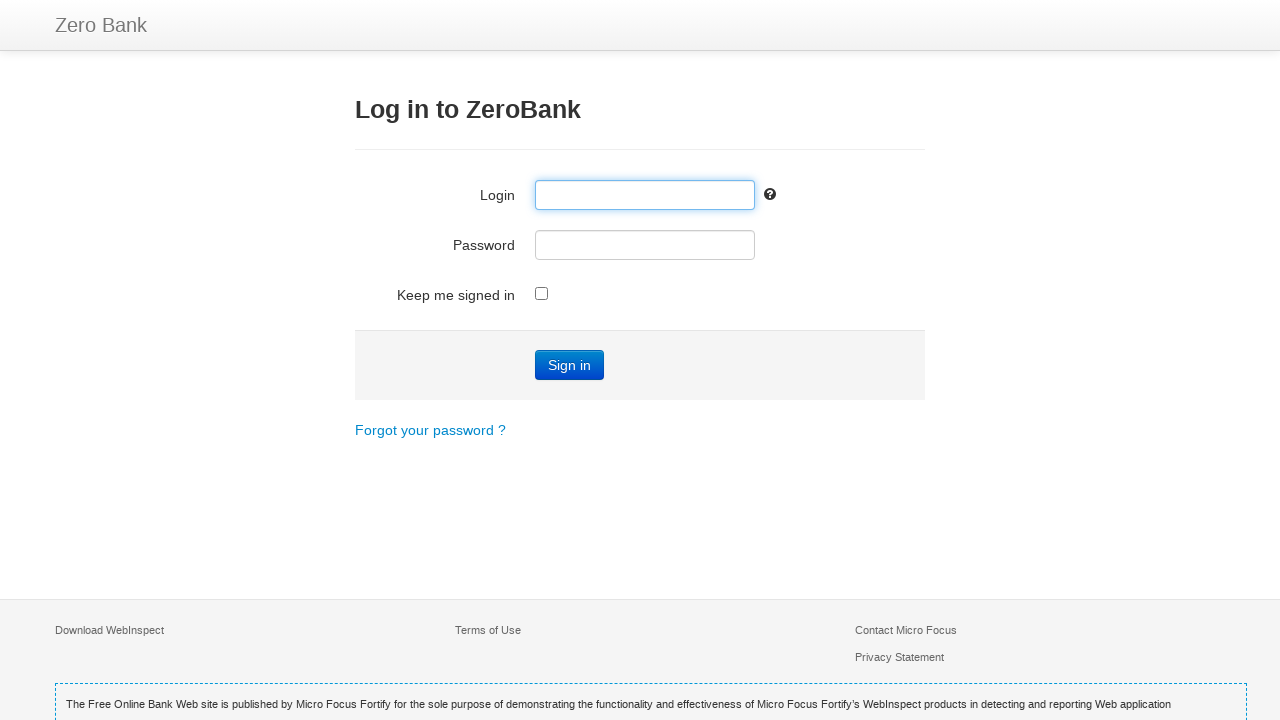

Verified header contains expected text 'Log in to ZeroBank'
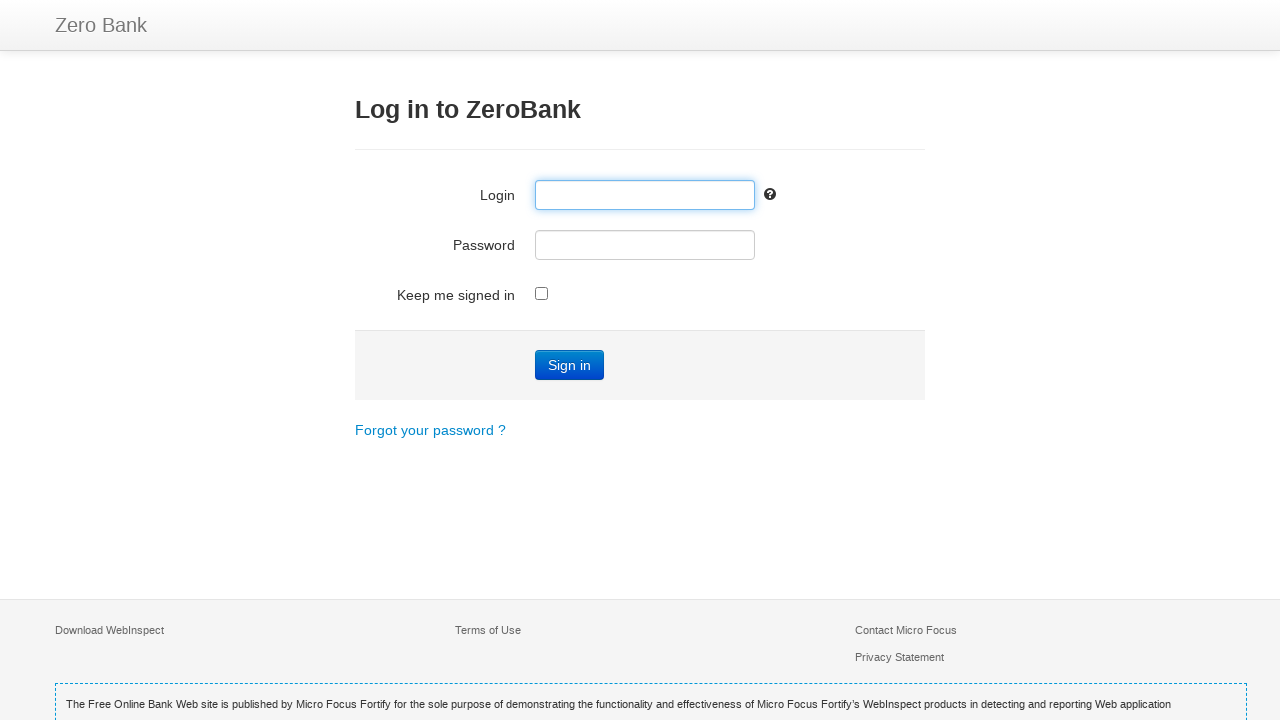

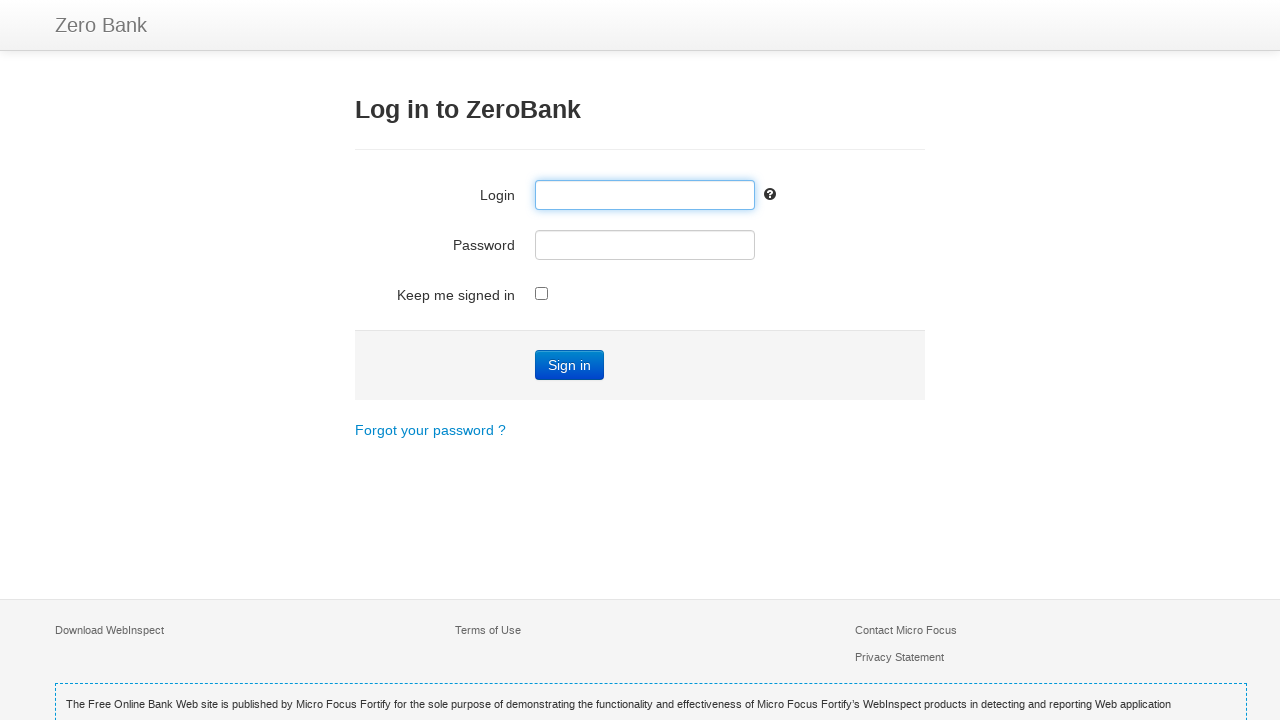